Tests that new todo items are appended to the bottom of the list by creating three items and verifying the count.

Starting URL: https://demo.playwright.dev/todomvc

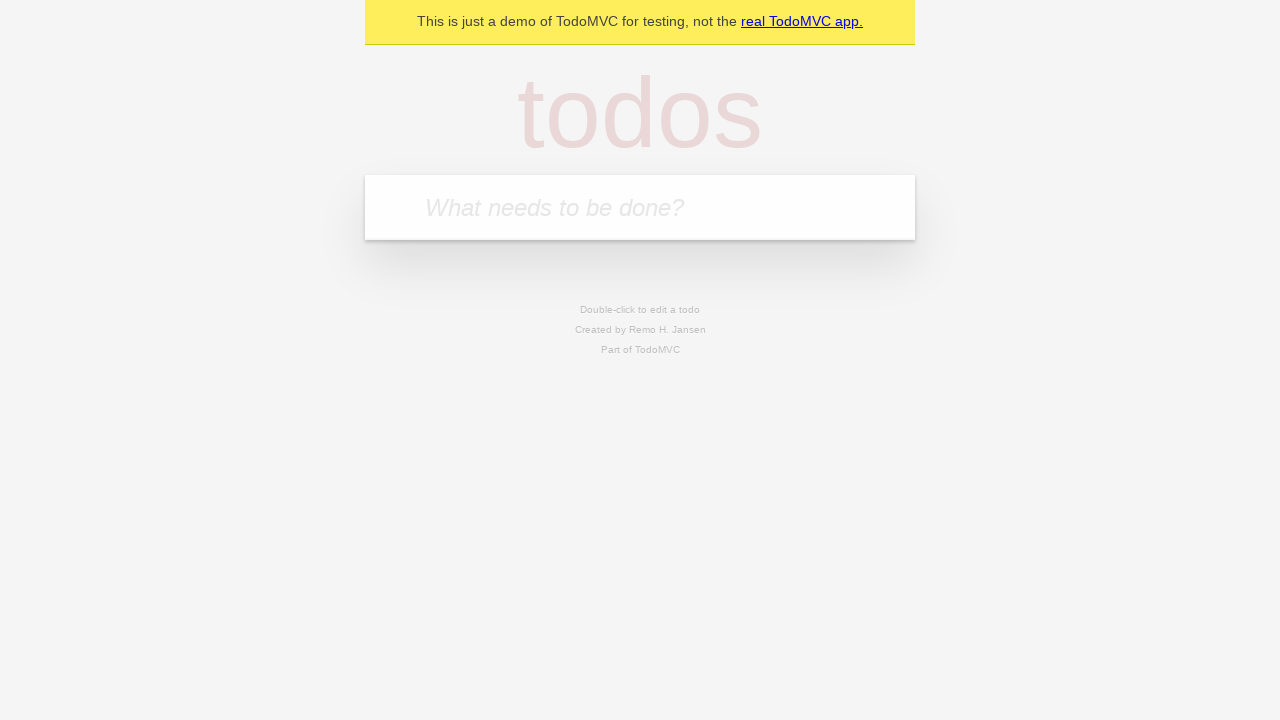

Filled todo input with 'buy some cheese' on internal:attr=[placeholder="What needs to be done?"i]
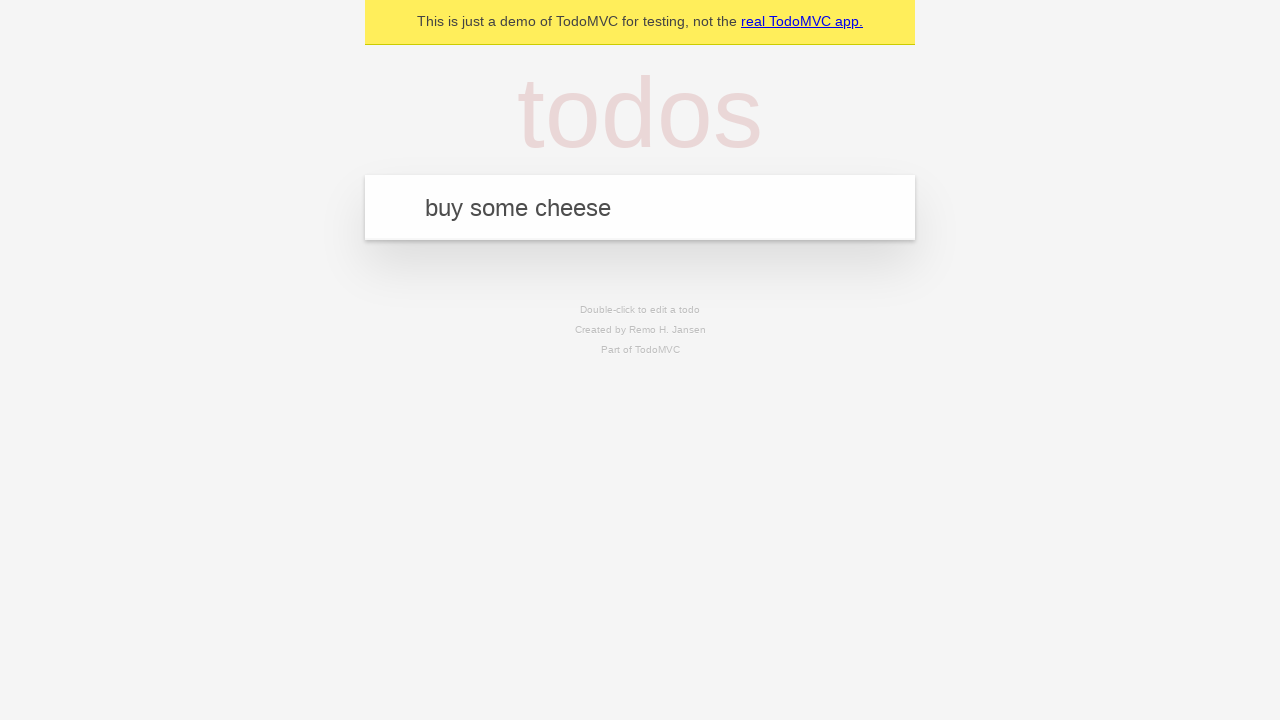

Pressed Enter to add first todo item on internal:attr=[placeholder="What needs to be done?"i]
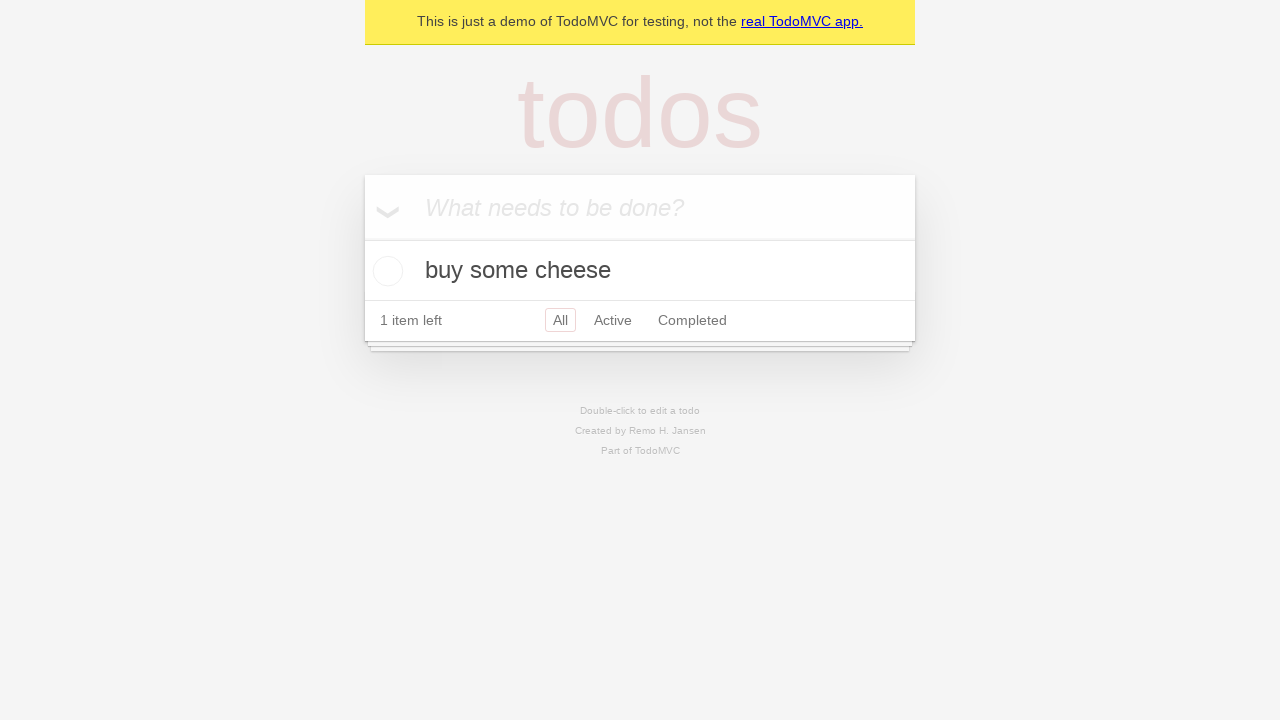

Filled todo input with 'feed the cat' on internal:attr=[placeholder="What needs to be done?"i]
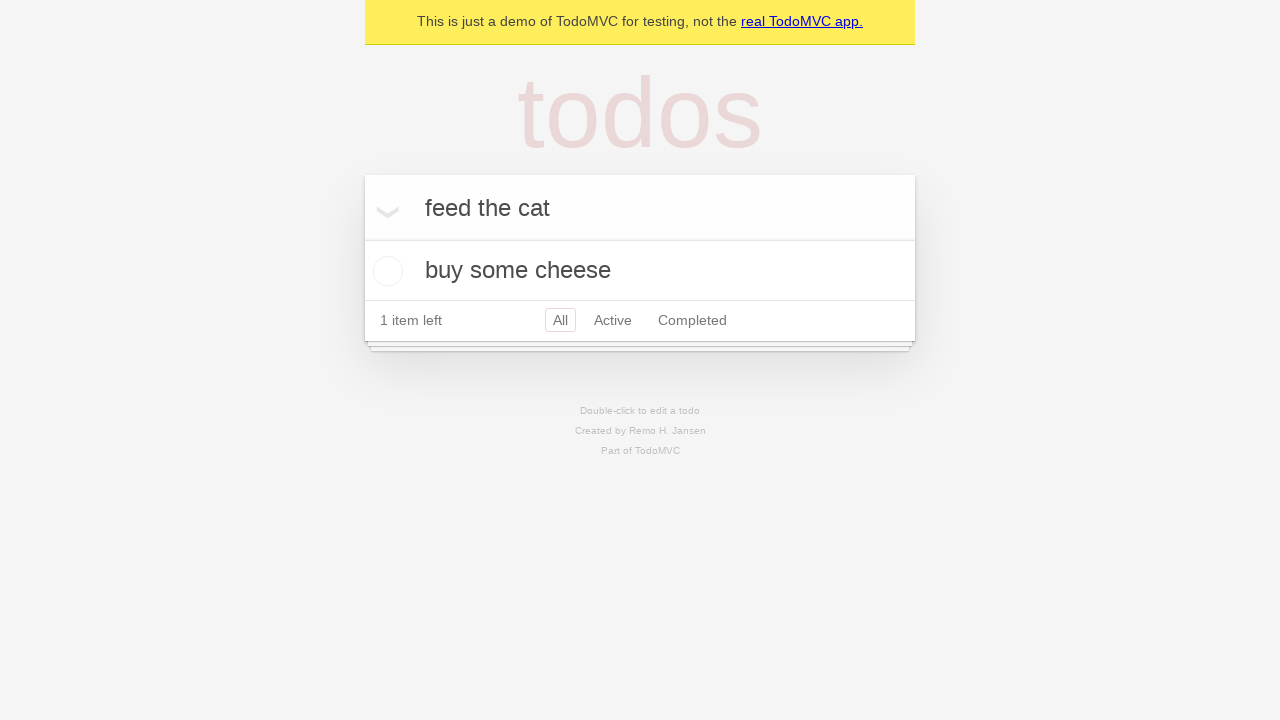

Pressed Enter to add second todo item on internal:attr=[placeholder="What needs to be done?"i]
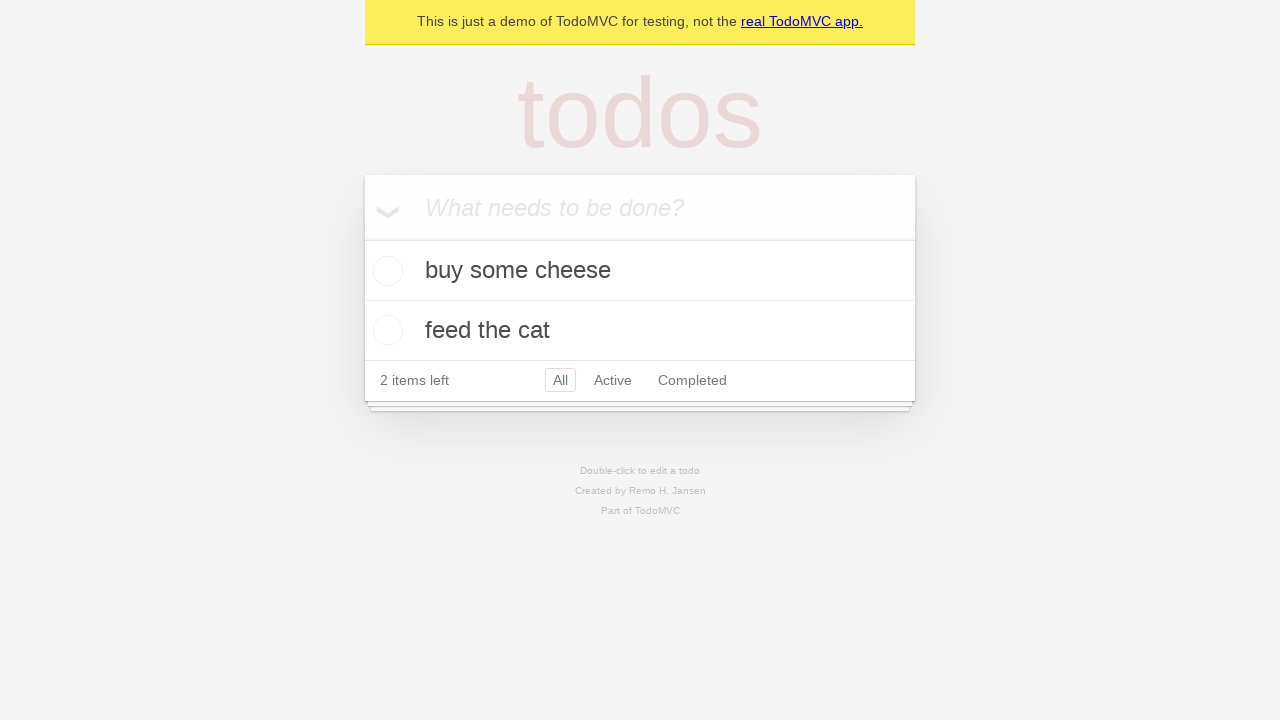

Filled todo input with 'book a doctors appointment' on internal:attr=[placeholder="What needs to be done?"i]
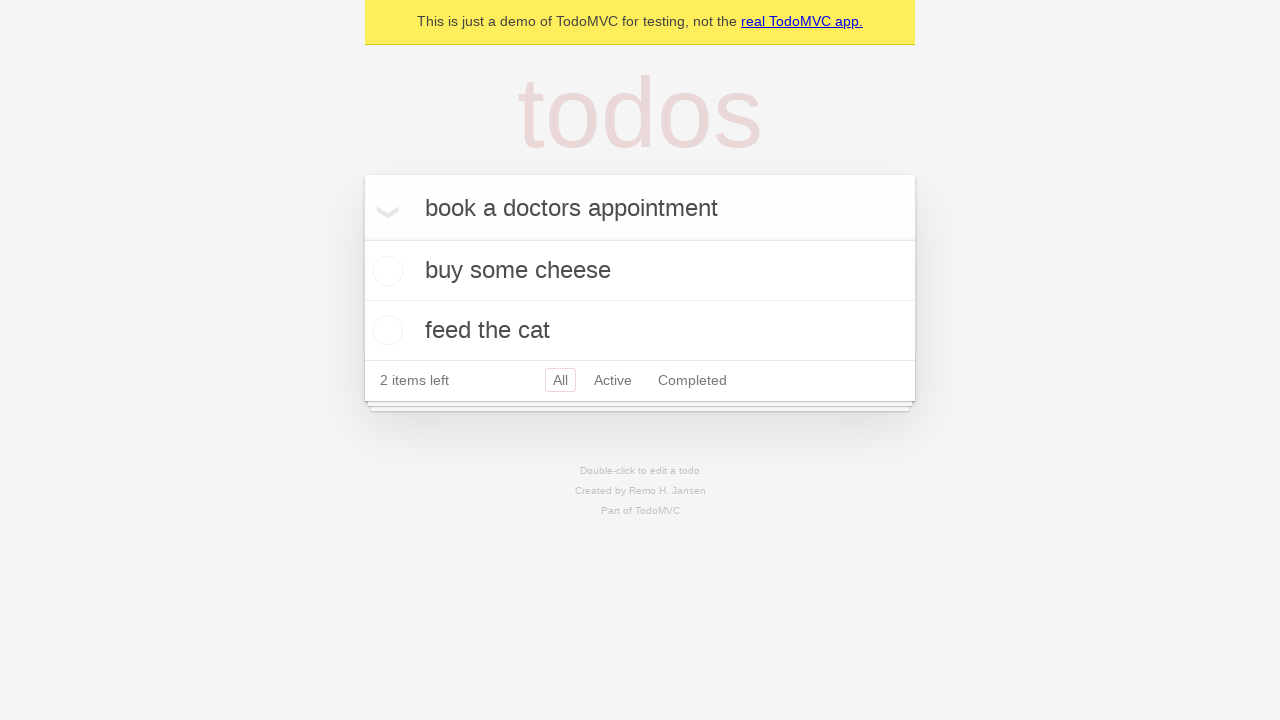

Pressed Enter to add third todo item on internal:attr=[placeholder="What needs to be done?"i]
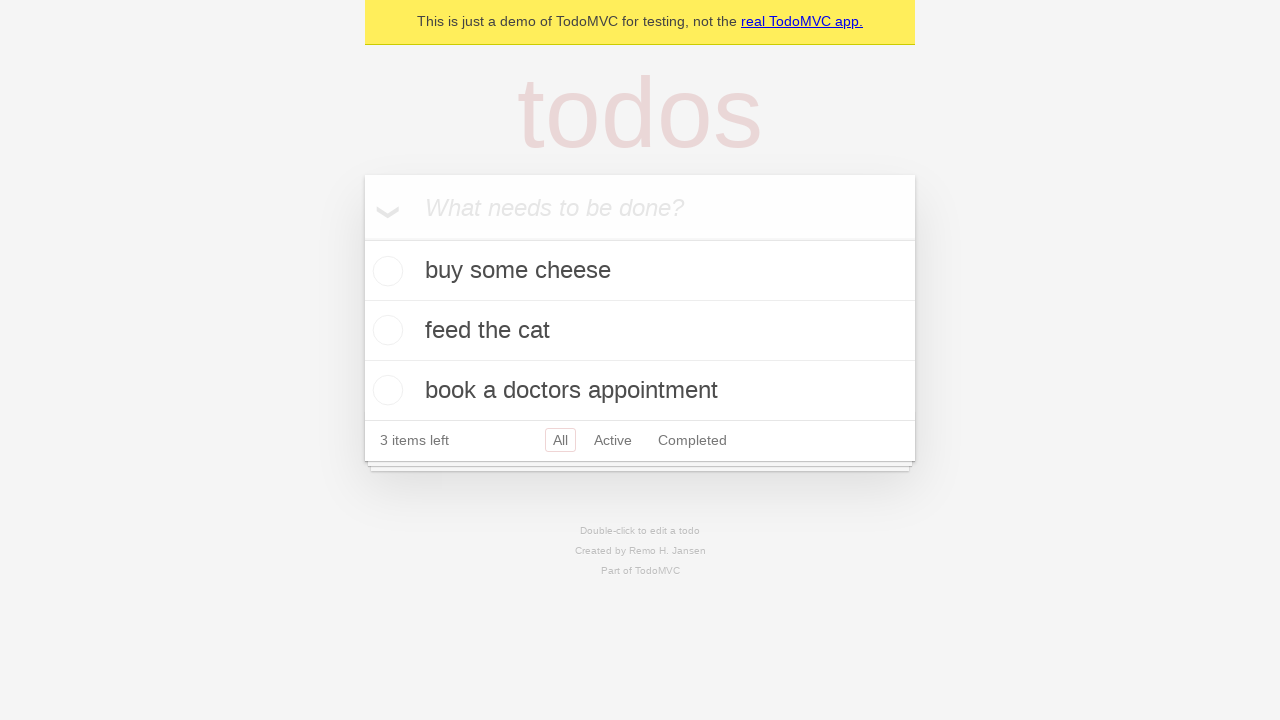

Todo count element loaded and verified
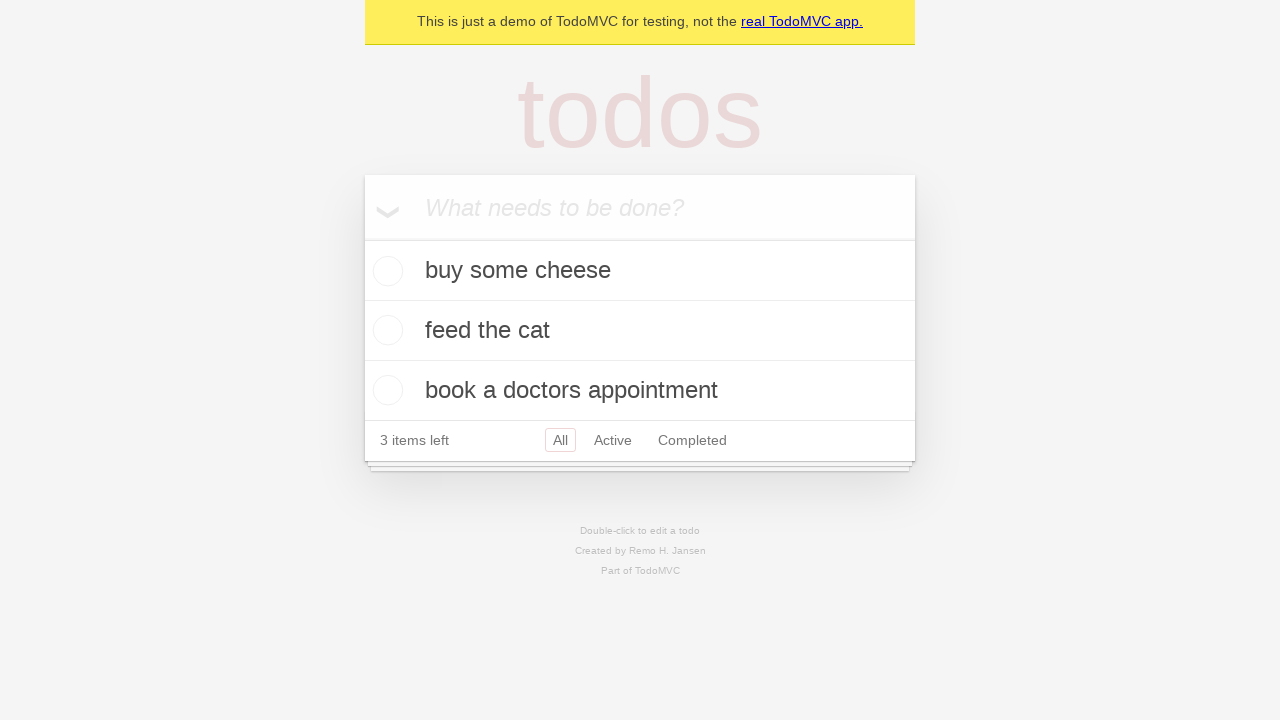

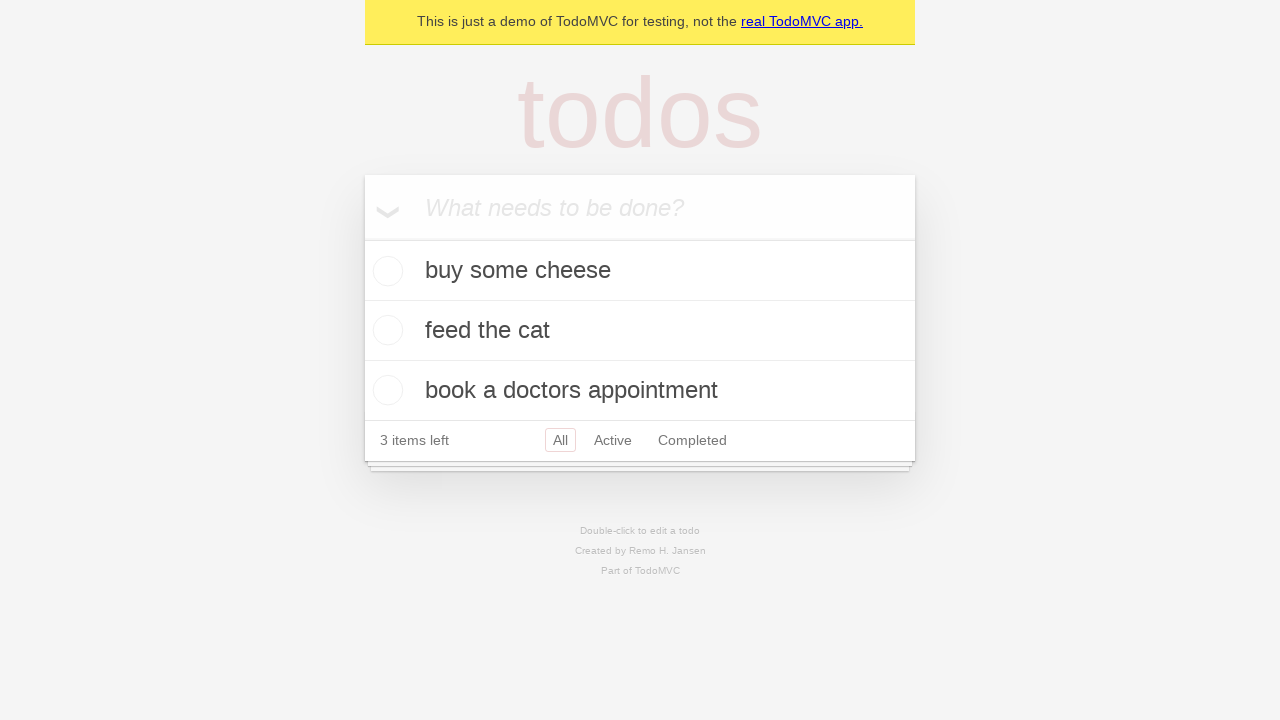